Tests date and time picker by selecting March 2028, day 15, and 9:00 PM time.

Starting URL: https://demoqa.com/date-picker

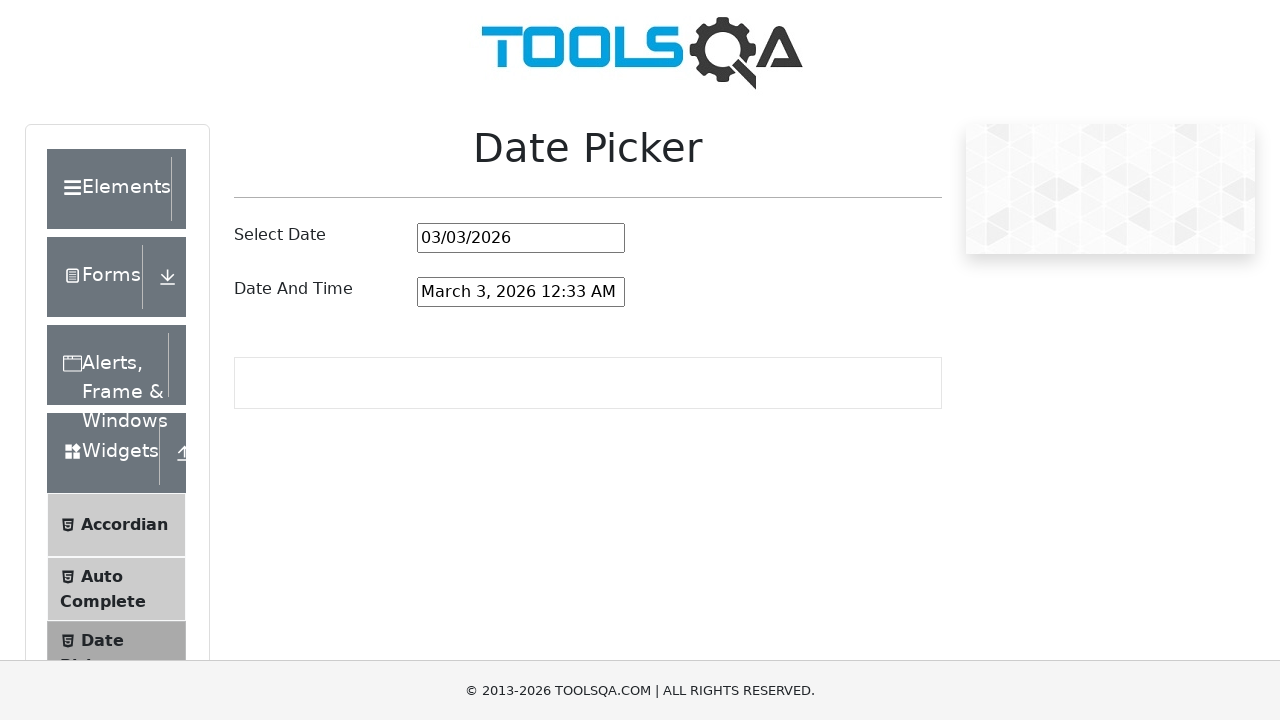

Clicked on date and time picker input field at (521, 292) on #dateAndTimePickerInput
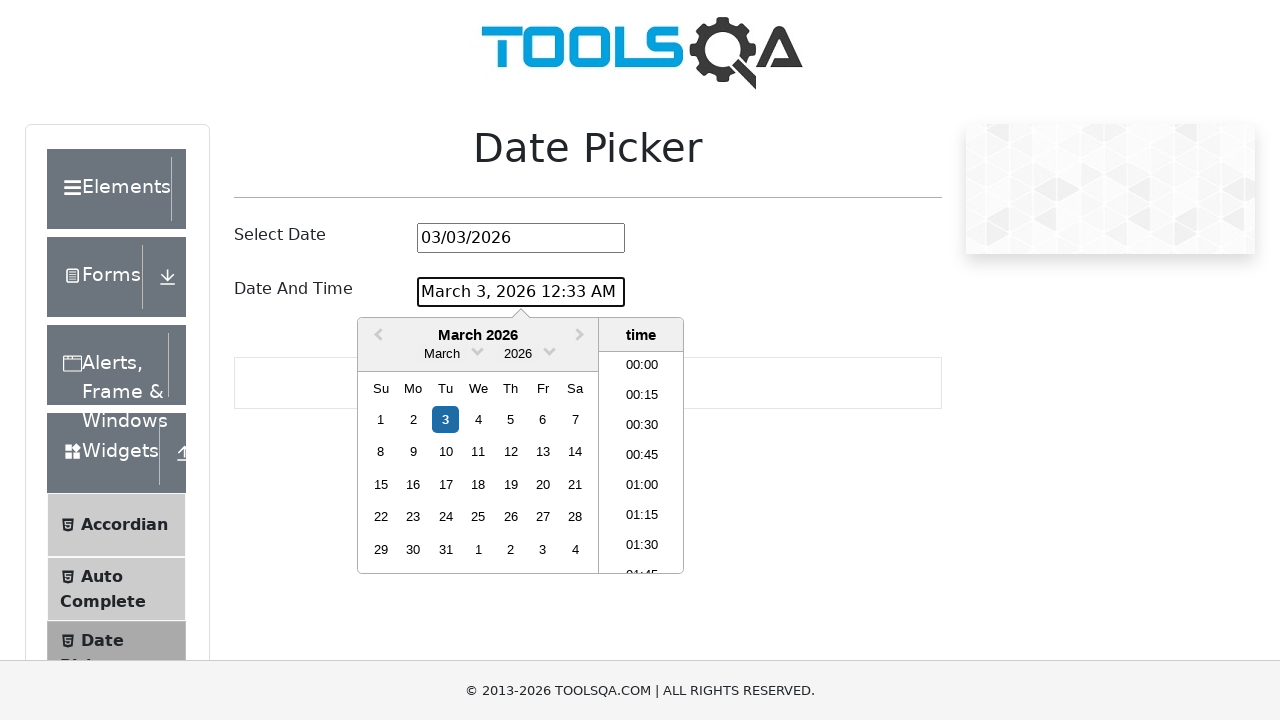

Clicked month dropdown arrow to open month selection at (478, 350) on .react-datepicker__month-read-view--down-arrow
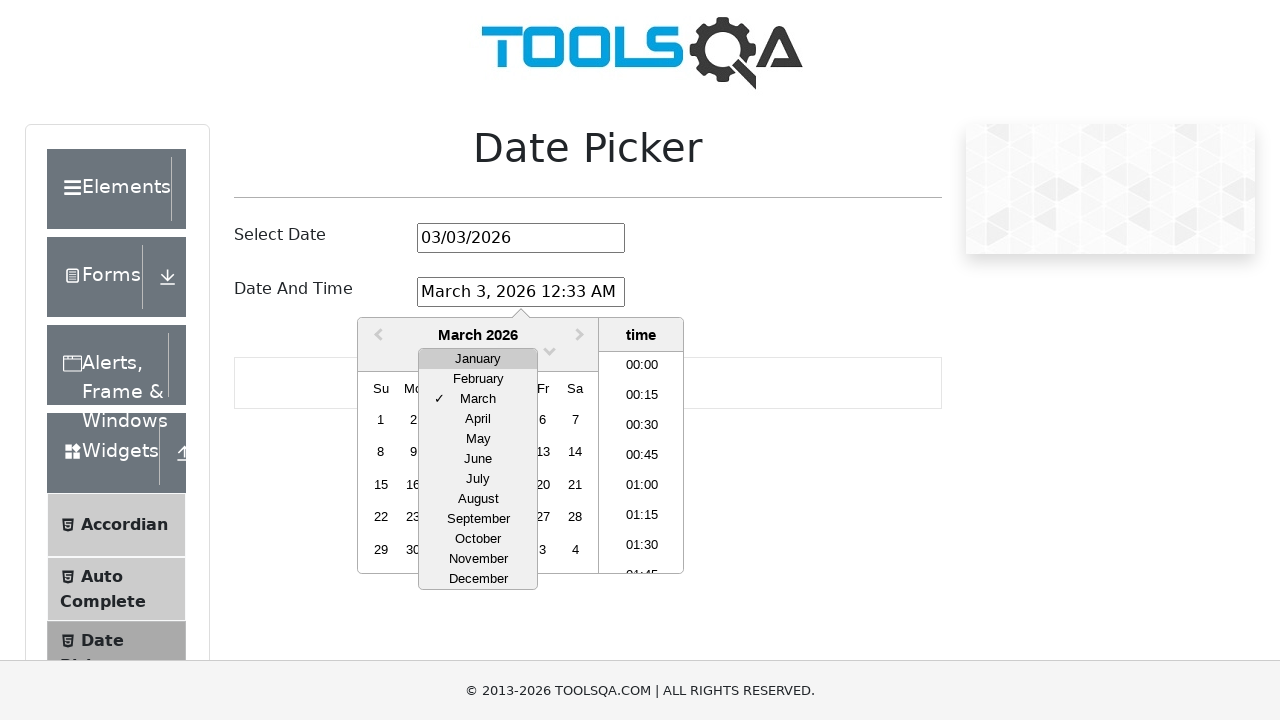

Selected March from month dropdown at (478, 399) on xpath=//div[contains(@class,'react-datepicker__month-option') and text()='March'
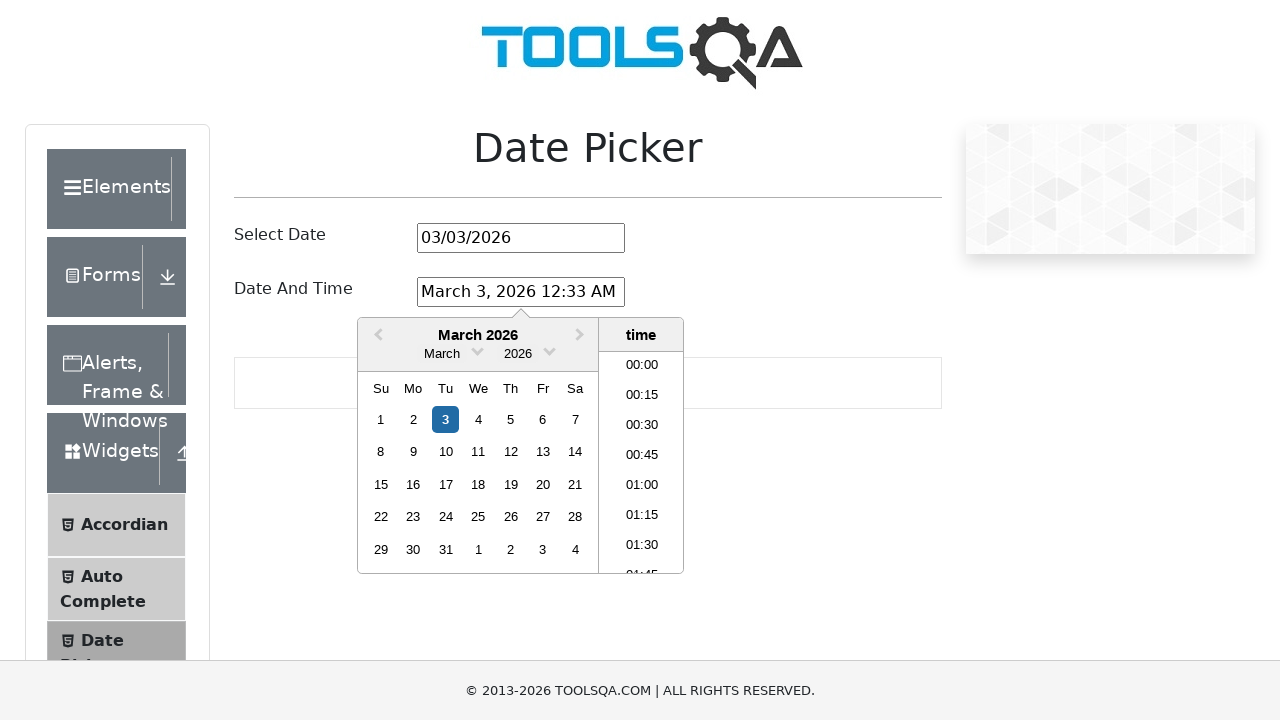

Clicked year dropdown arrow to open year selection at (550, 350) on .react-datepicker__year-read-view--down-arrow
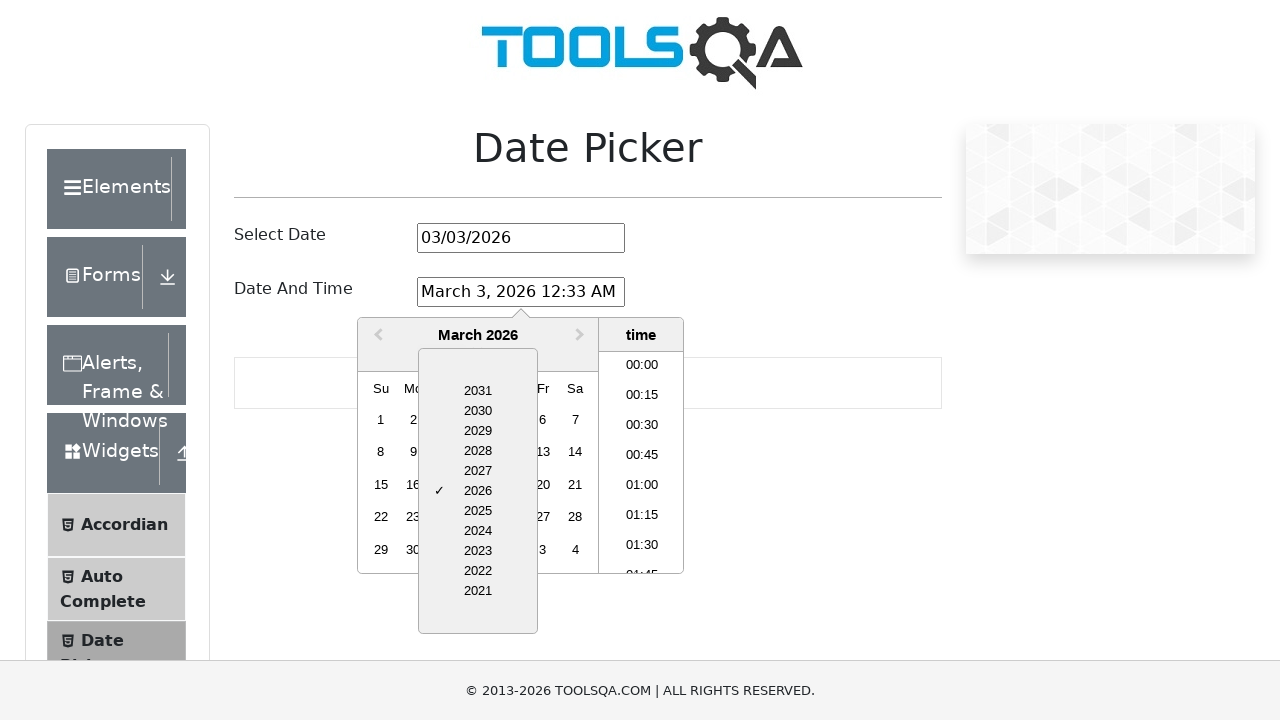

Selected 2028 from year dropdown at (478, 451) on xpath=//div[contains(@class,'react-datepicker__year-option') and text()='2028']
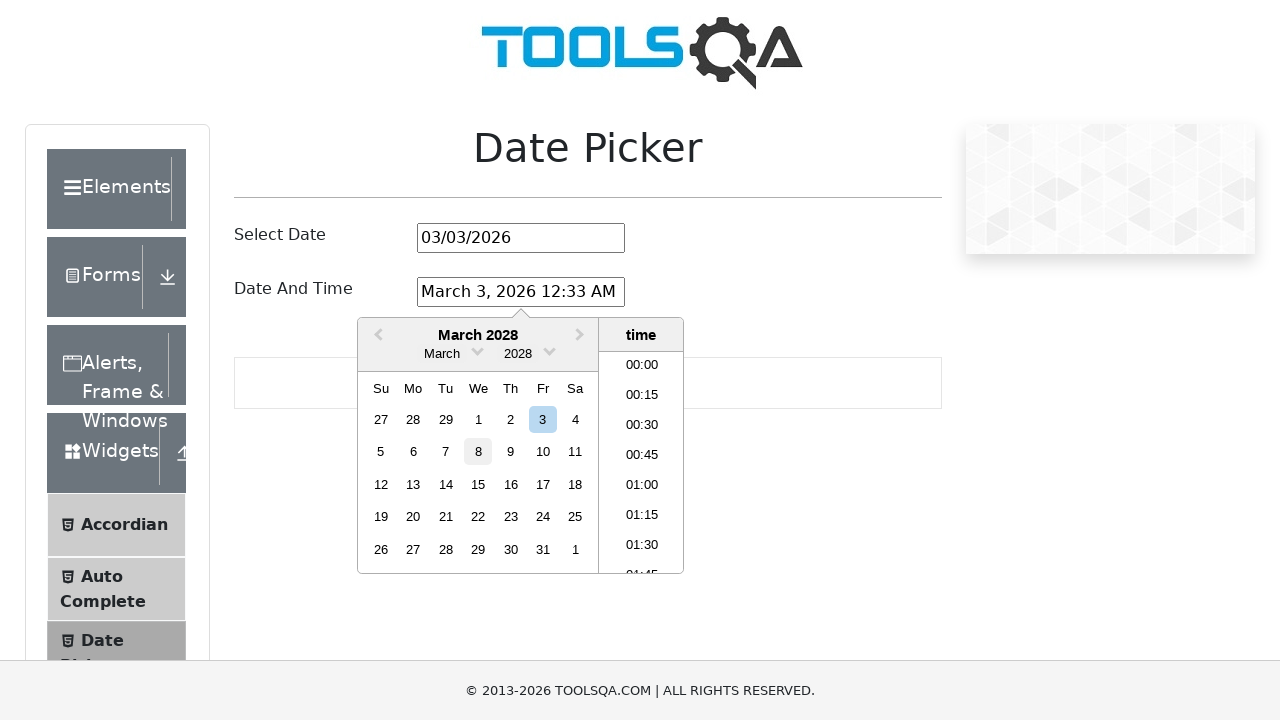

Selected March 15th, 2028 from calendar at (478, 484) on xpath=//div[contains(@aria-label,'Choose Wednesday, March 15th, 2028')]
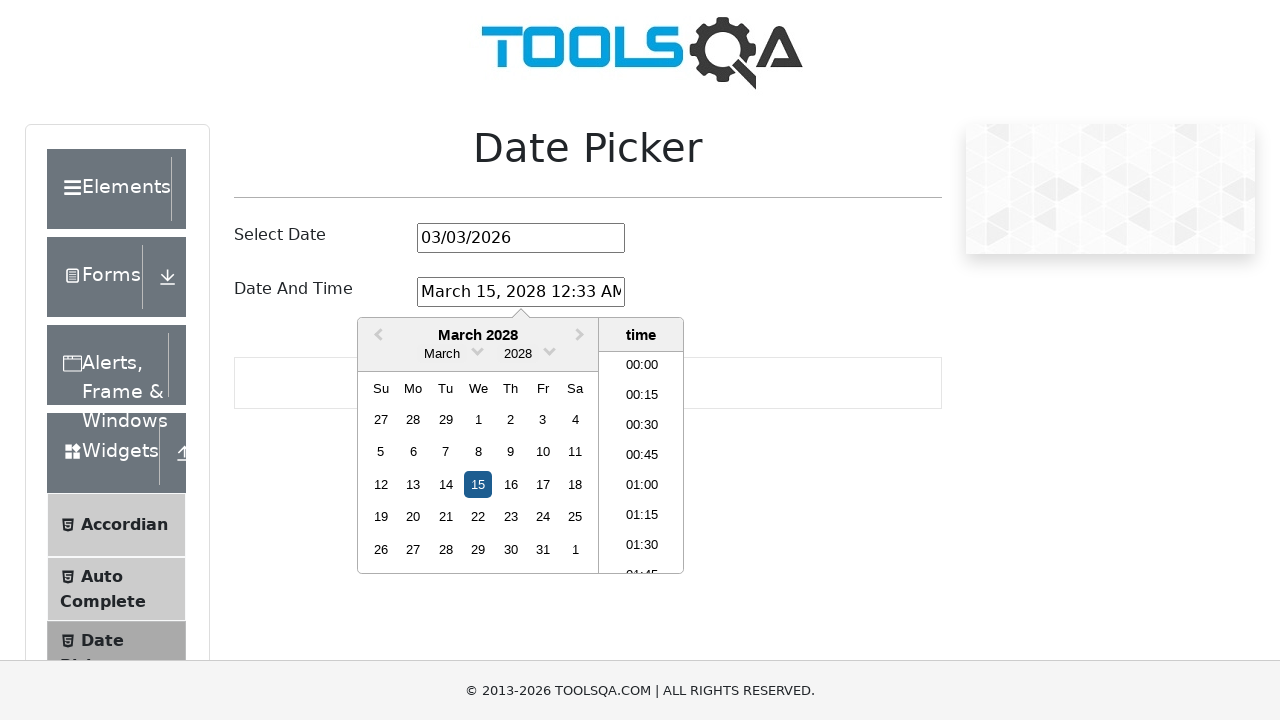

Selected 9:00 PM (21:00) from time picker at (642, 462) on xpath=//li[normalize-space()='21:00']
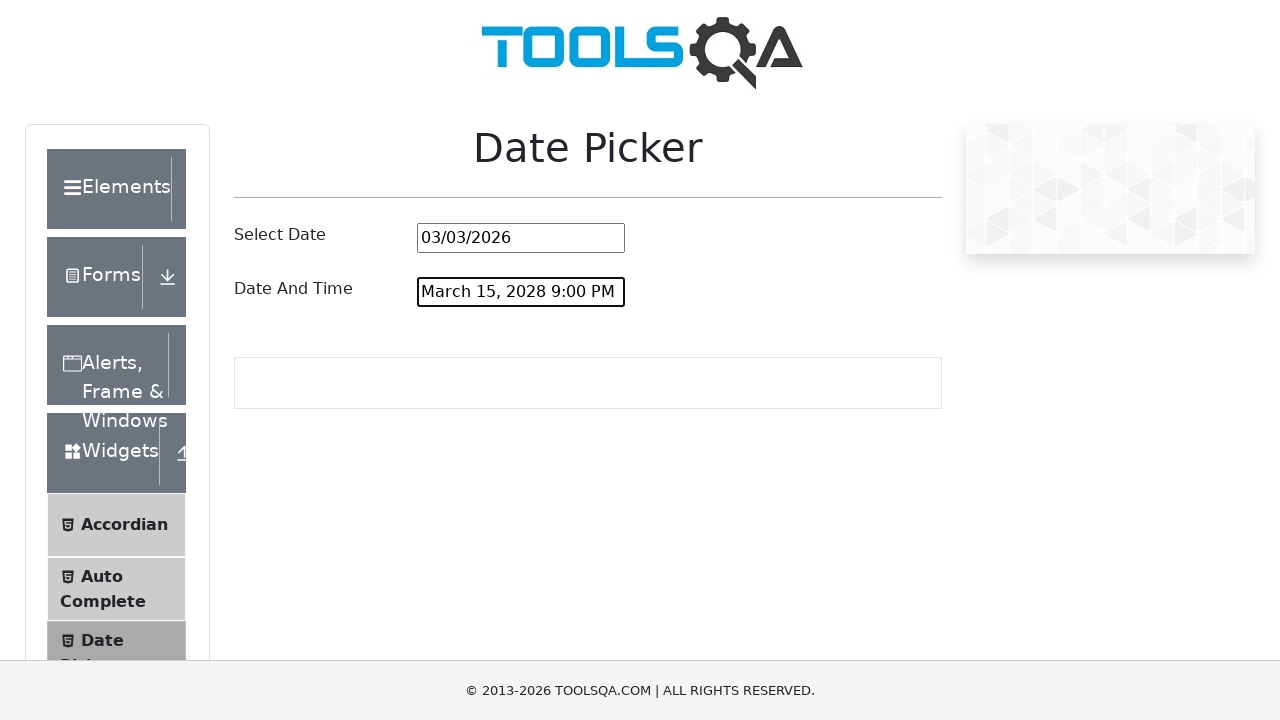

Verified that date and time picker displays 'March 15, 2028 9:00 PM'
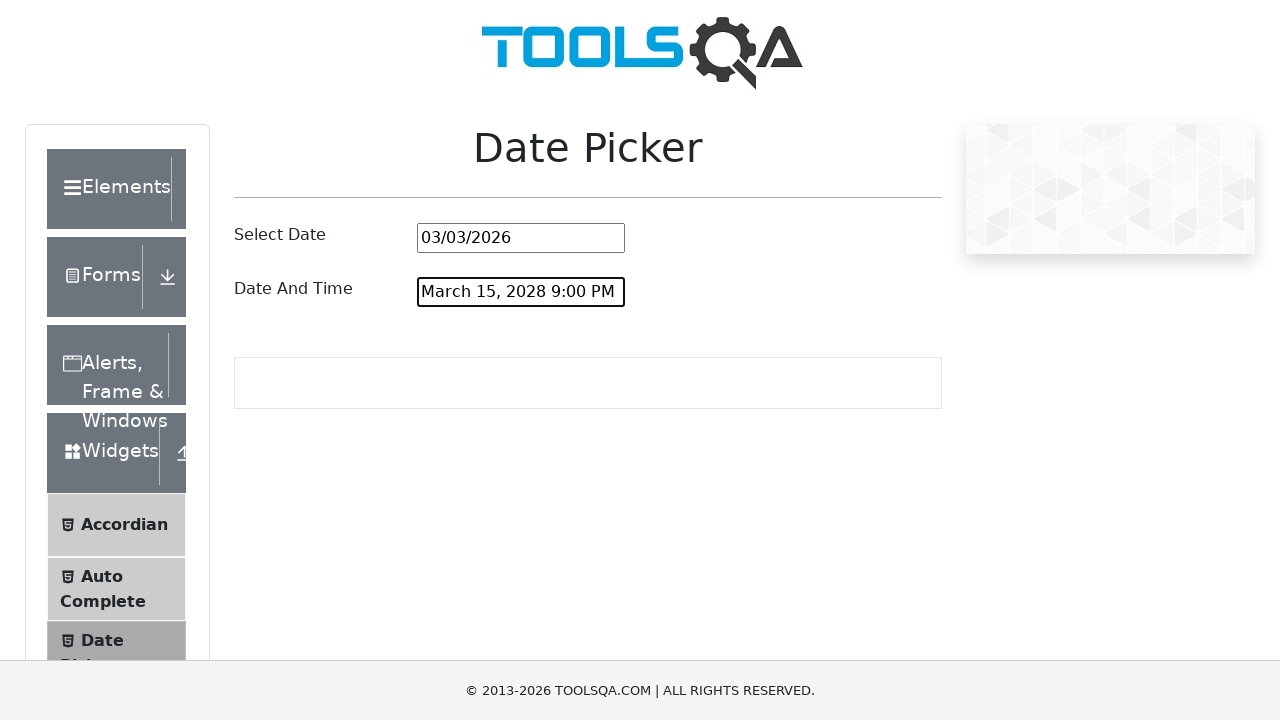

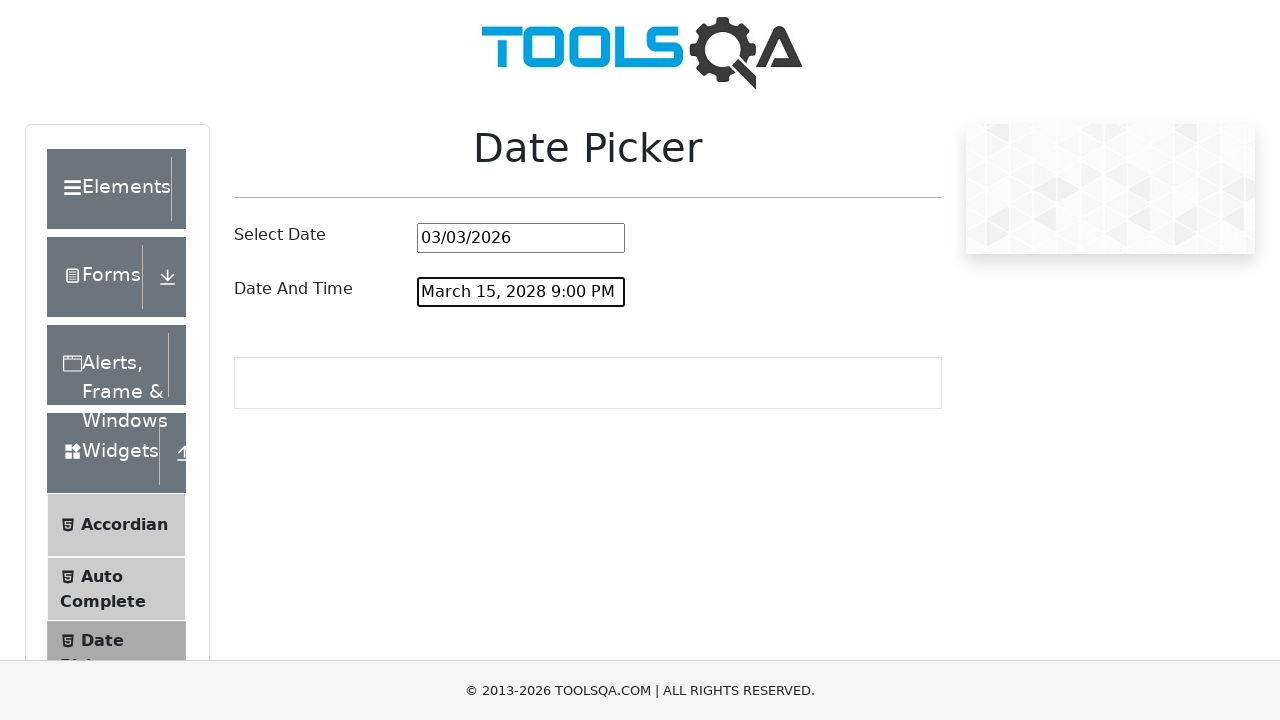